Tests navigation to the Services page by clicking the Services link twice

Starting URL: https://parabank.parasoft.com/parabank/index.htm

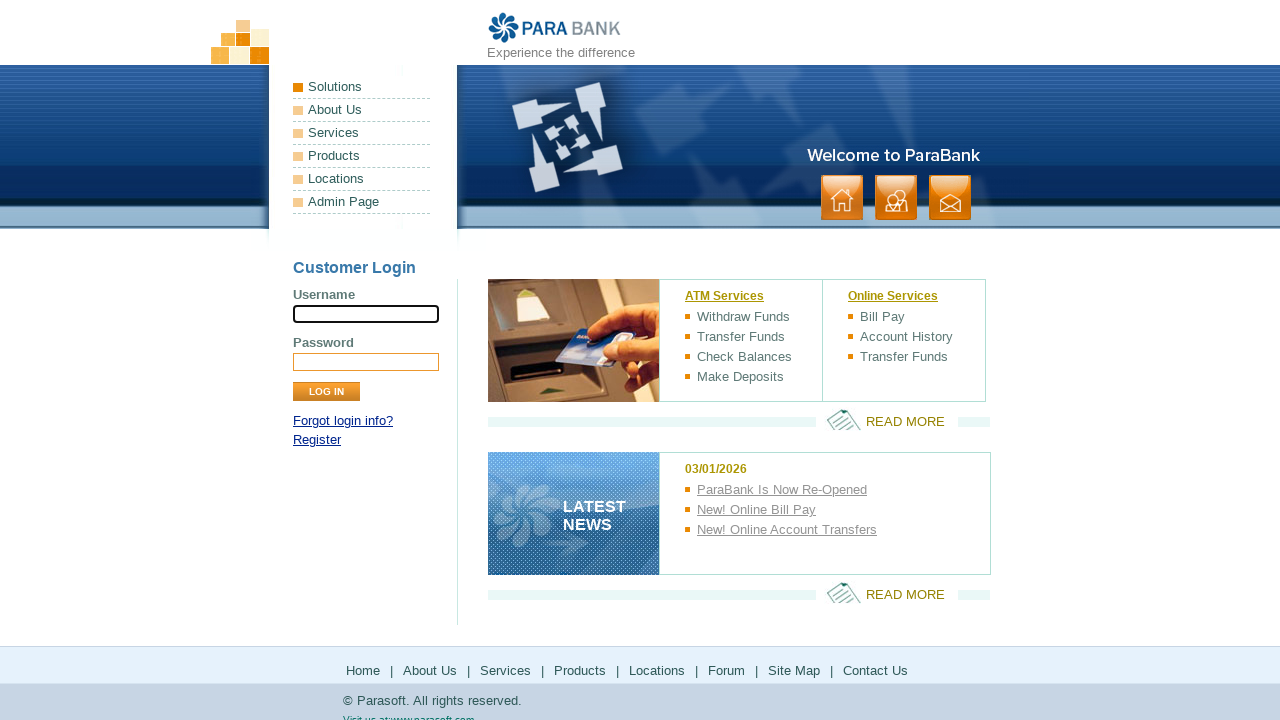

Clicked Services link at (362, 133) on text=Services
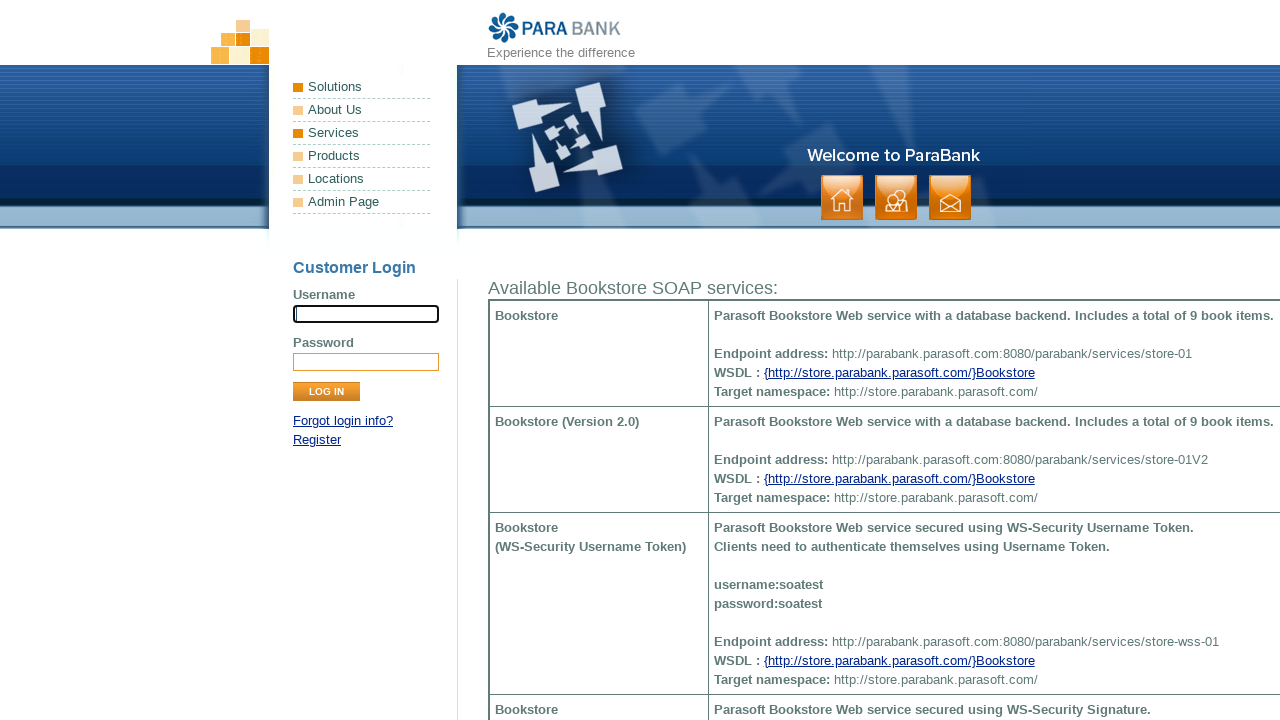

Waited 2 seconds
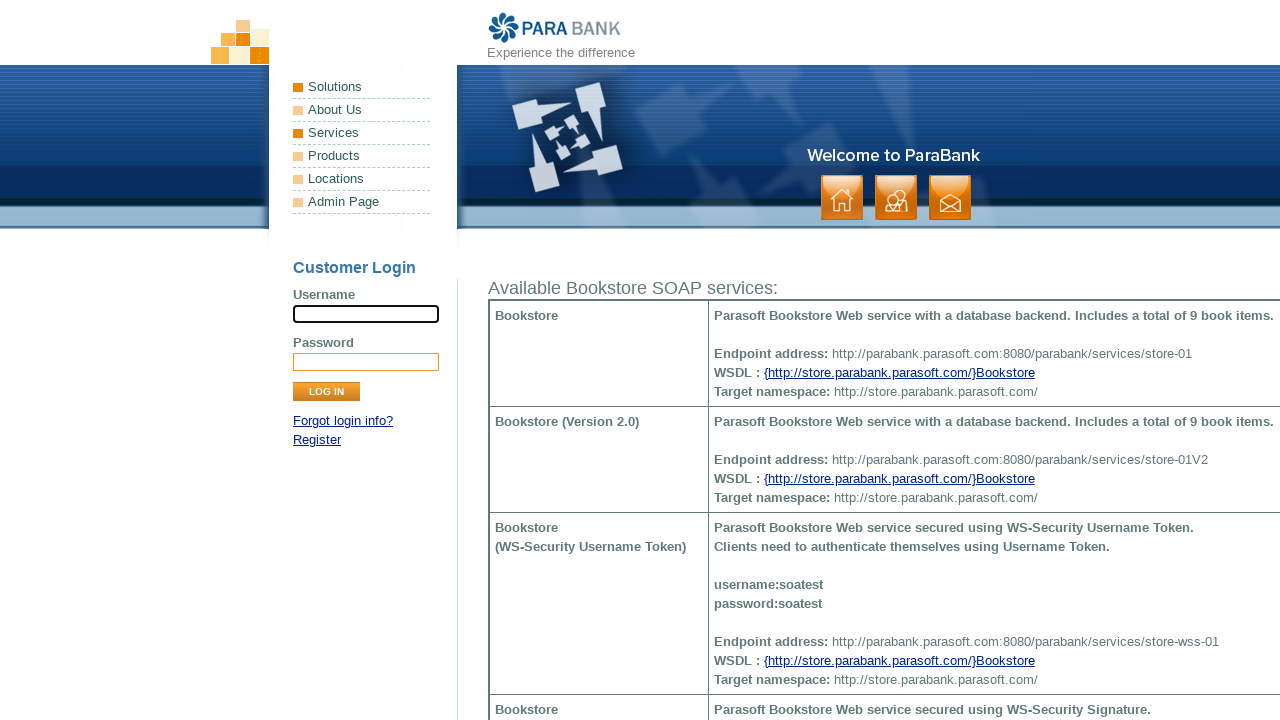

Clicked Services link again at (362, 133) on text=Services
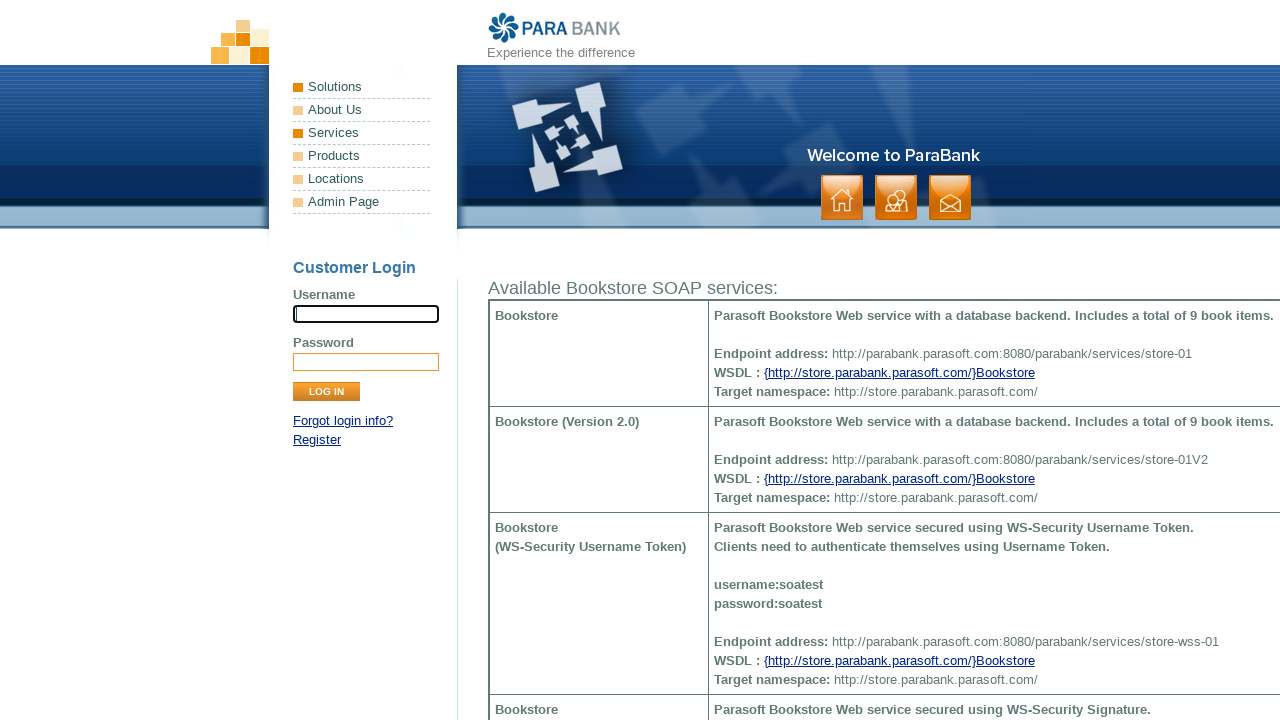

Verified navigation to Services page
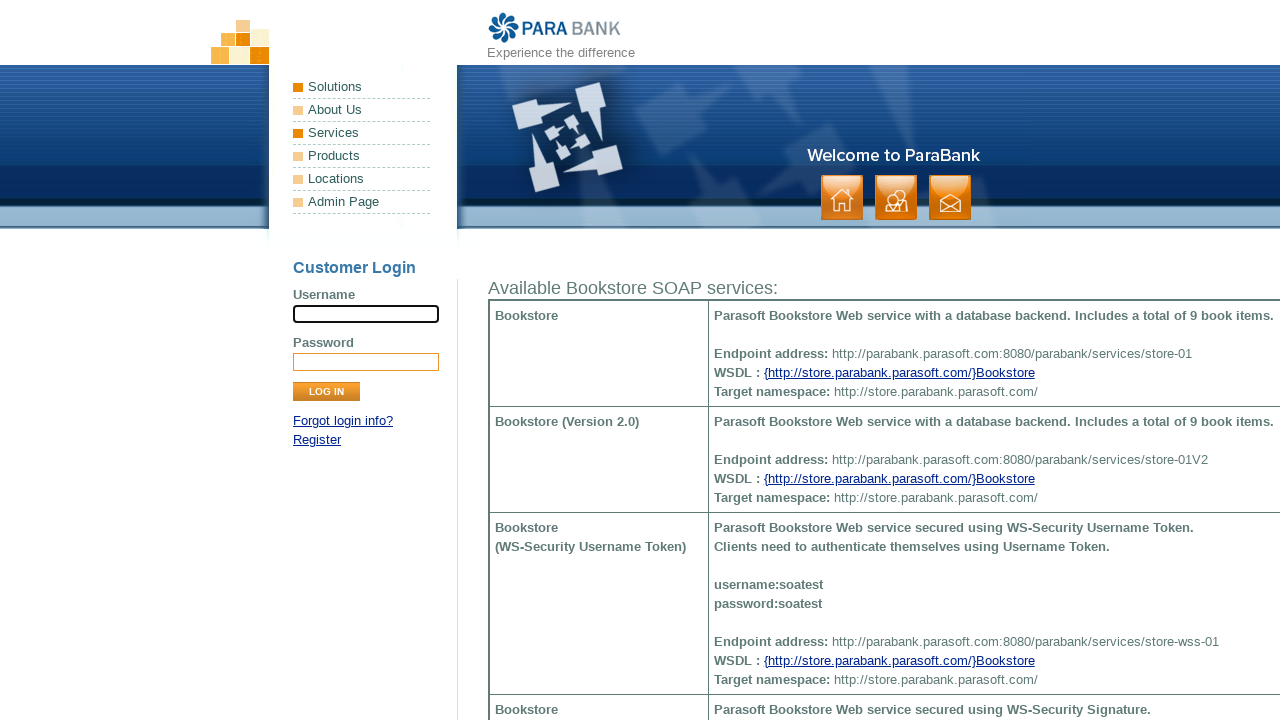

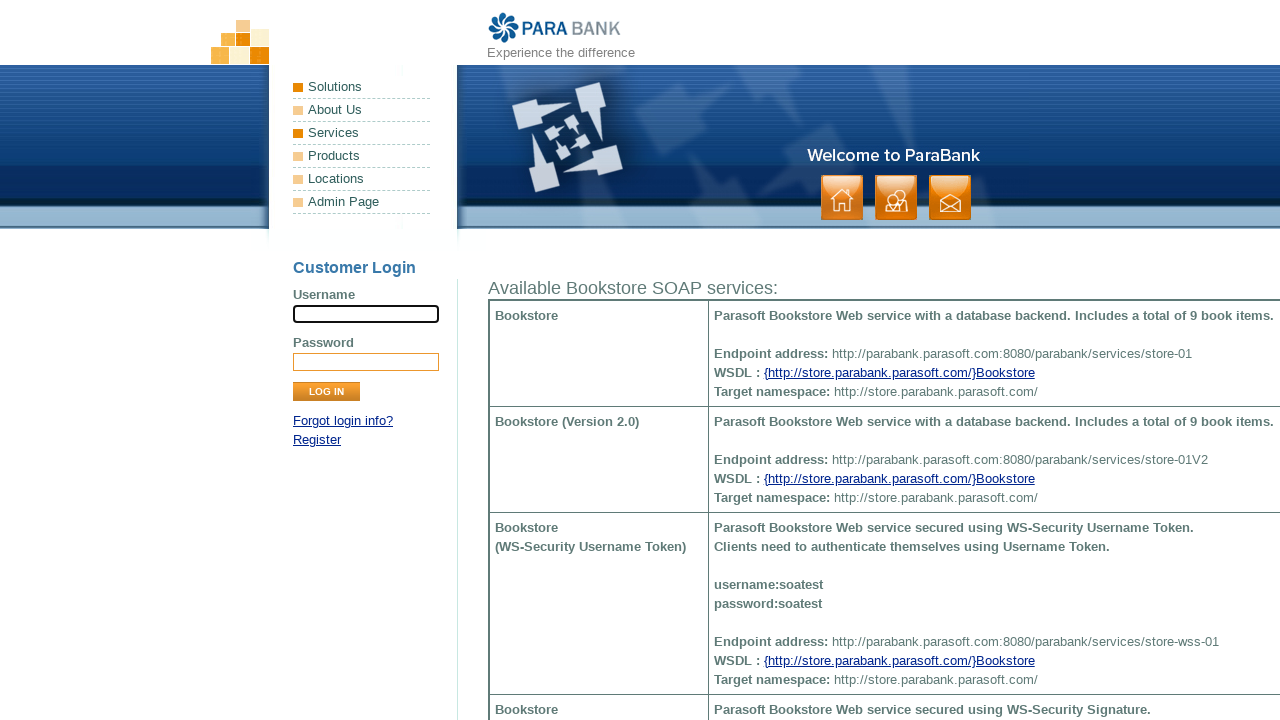